Tests clicking a radio button by its ID on a radio button test page

Starting URL: http://test.rubywatir.com/radios.php

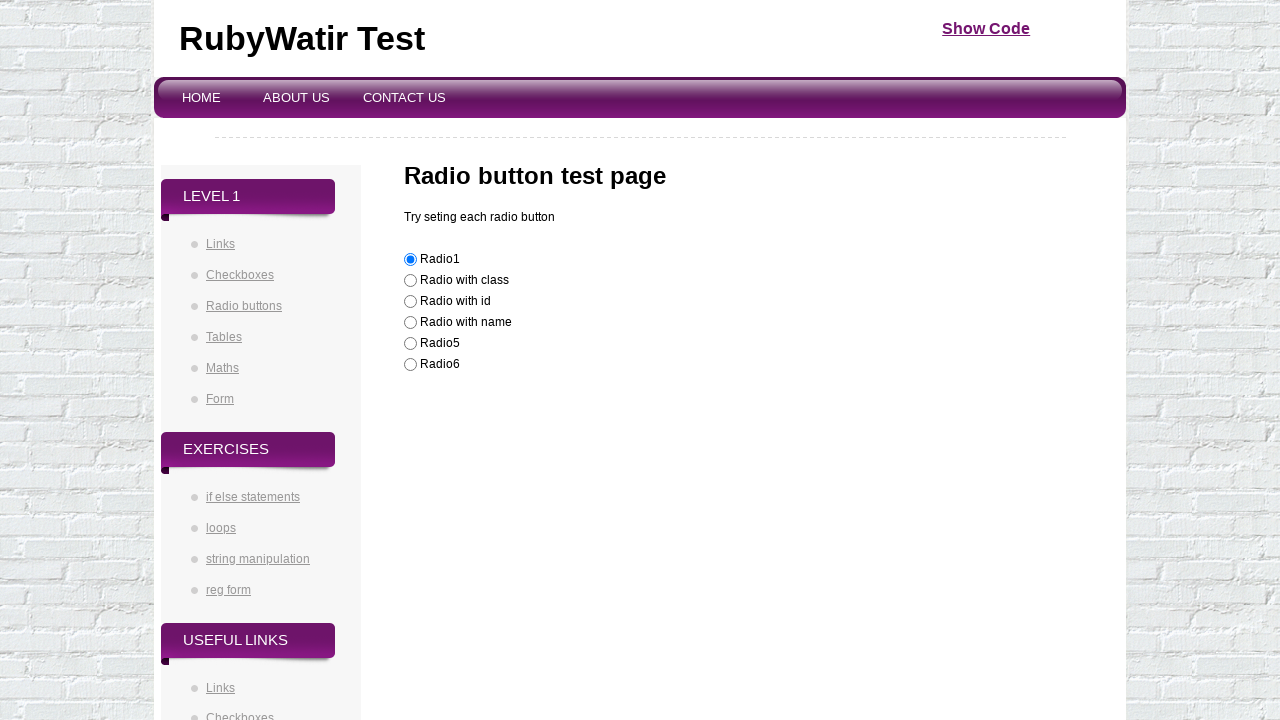

Clicked radio button with ID 'radioId' at (410, 302) on #radioId
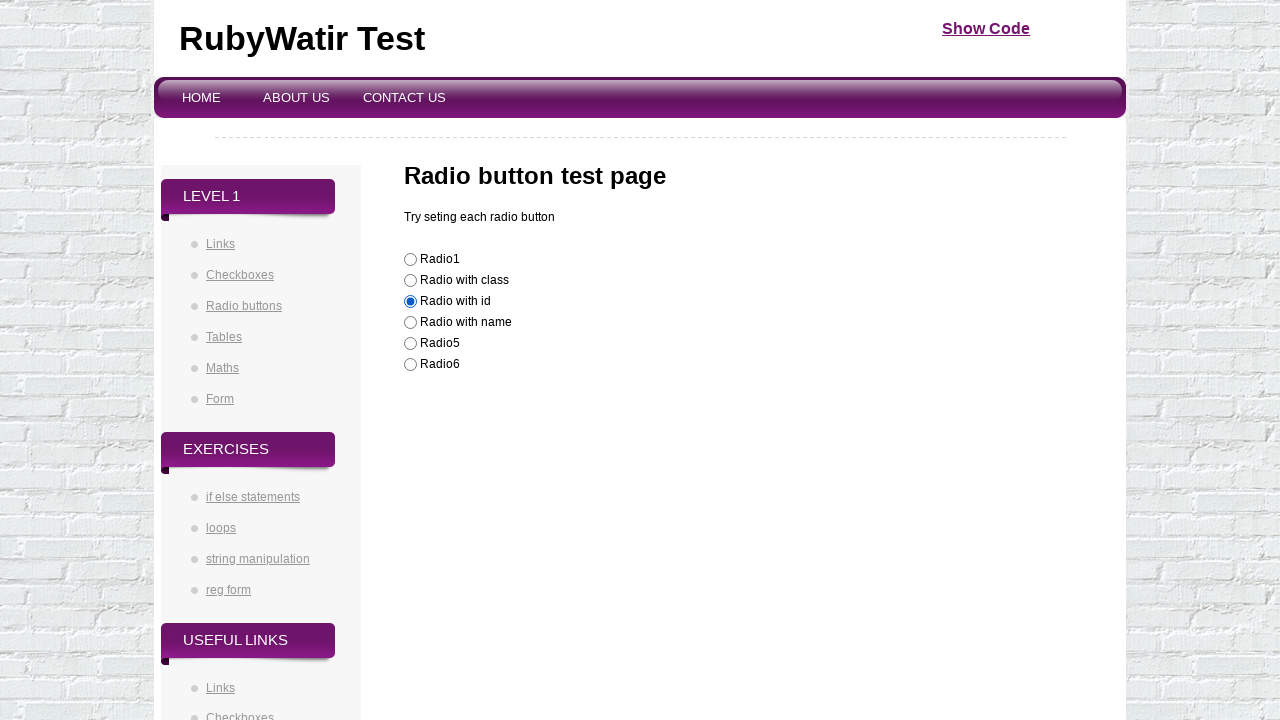

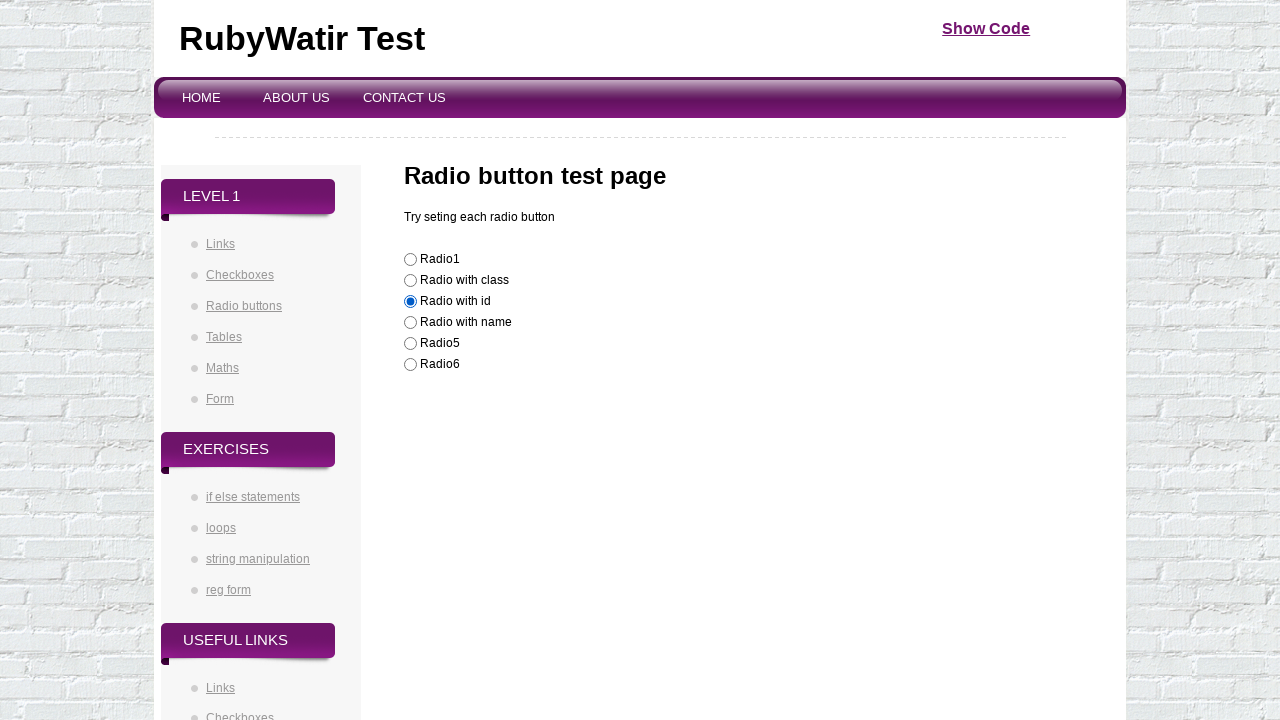